Tests filtering to display only active (non-completed) todo items

Starting URL: https://demo.playwright.dev/todomvc

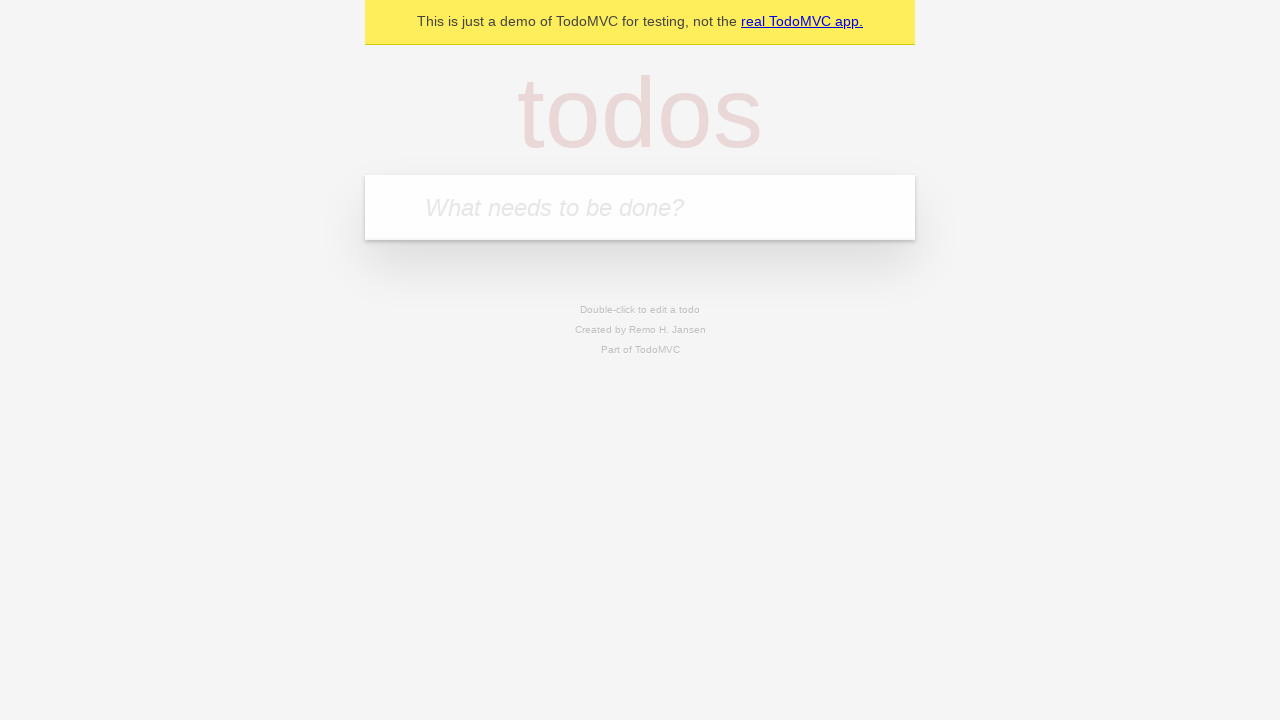

Filled new todo field with 'Book doctor appointment' on .new-todo
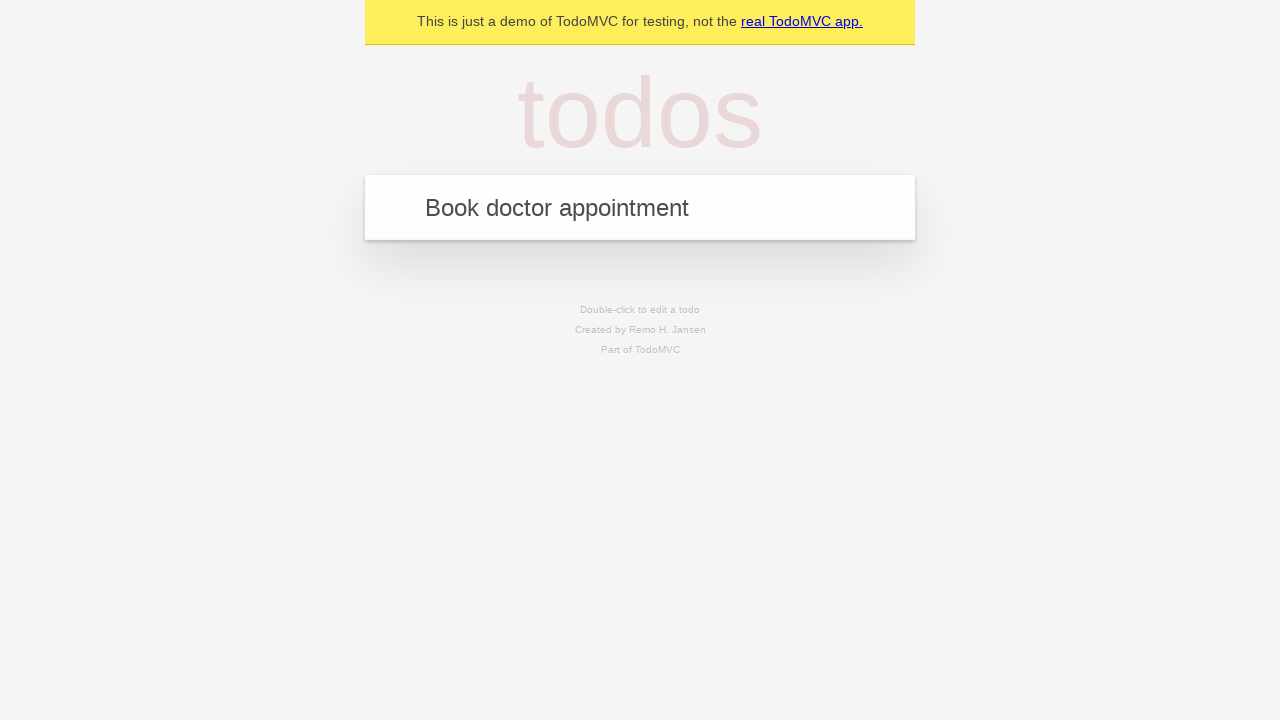

Pressed Enter to add todo item 'Book doctor appointment' on .new-todo
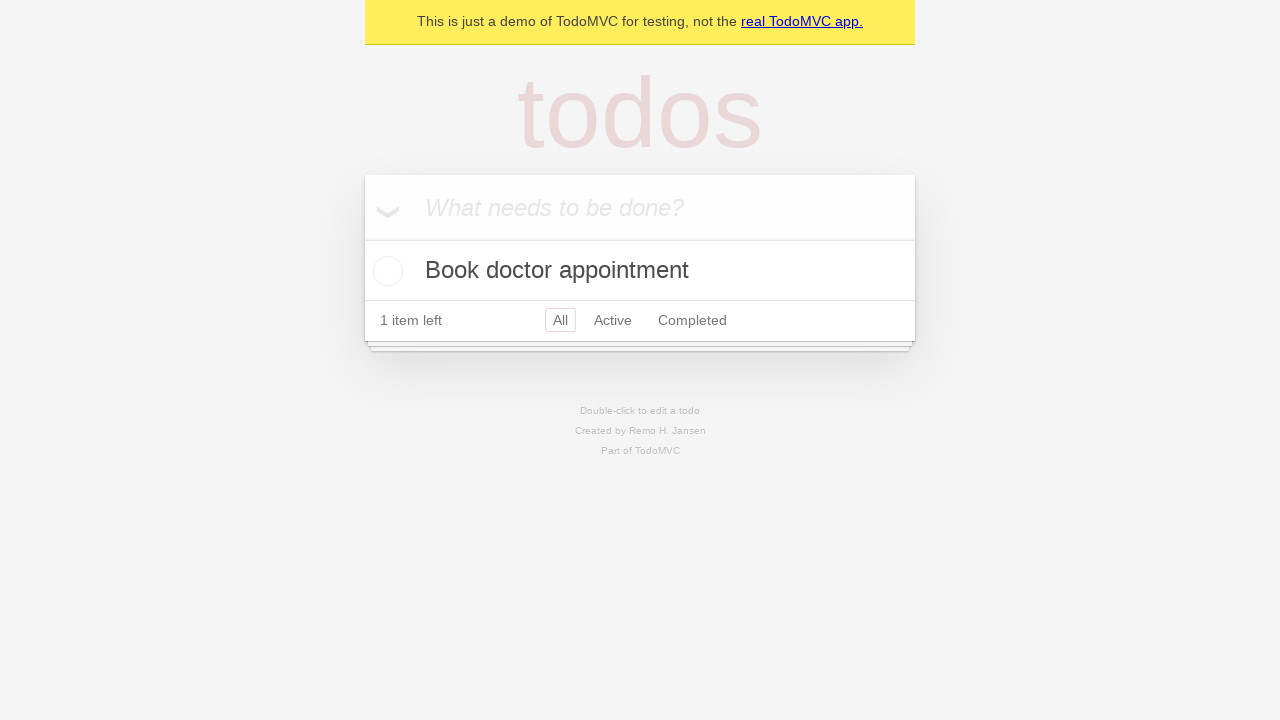

Filled new todo field with 'Buy birthday gift for Mom' on .new-todo
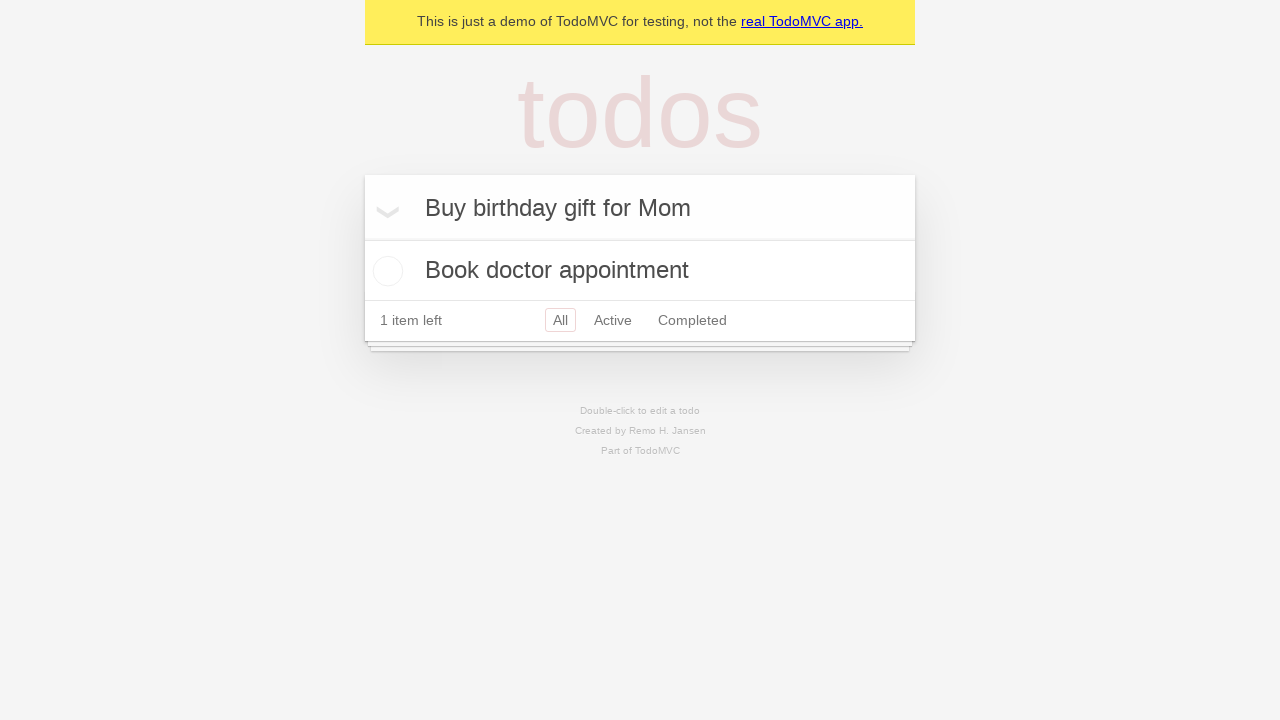

Pressed Enter to add todo item 'Buy birthday gift for Mom' on .new-todo
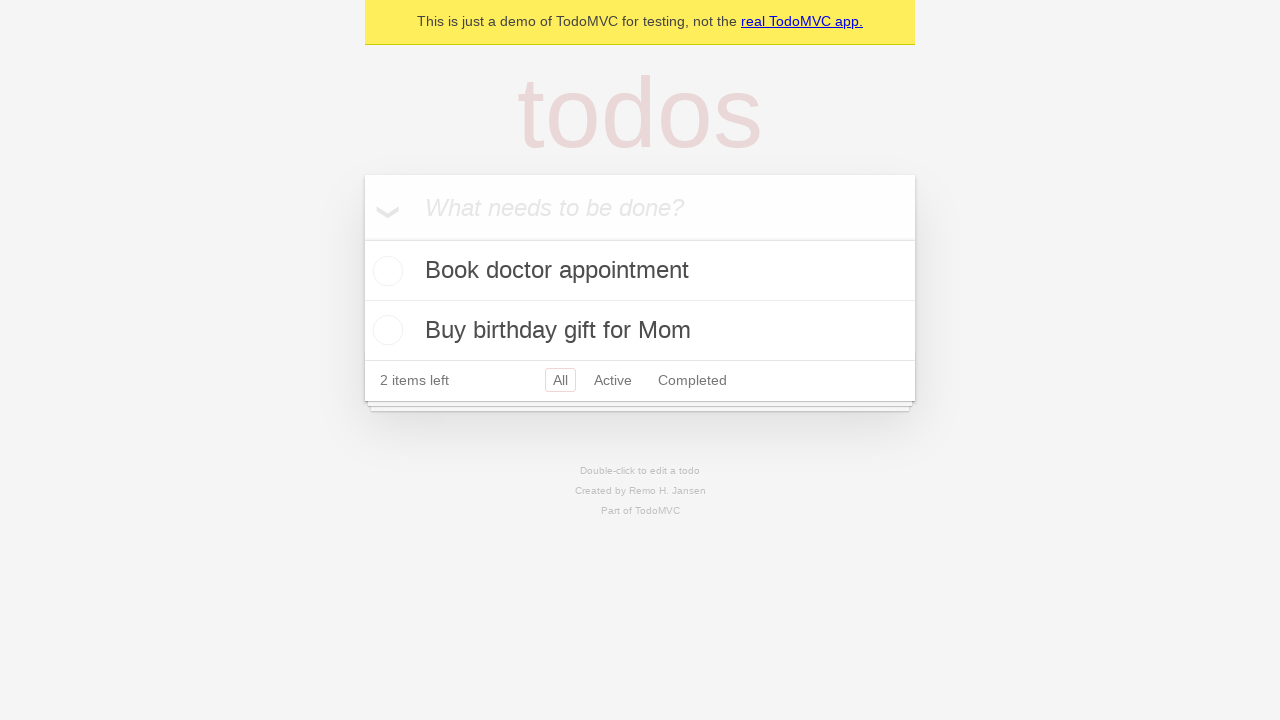

Filled new todo field with 'Find place for vacation' on .new-todo
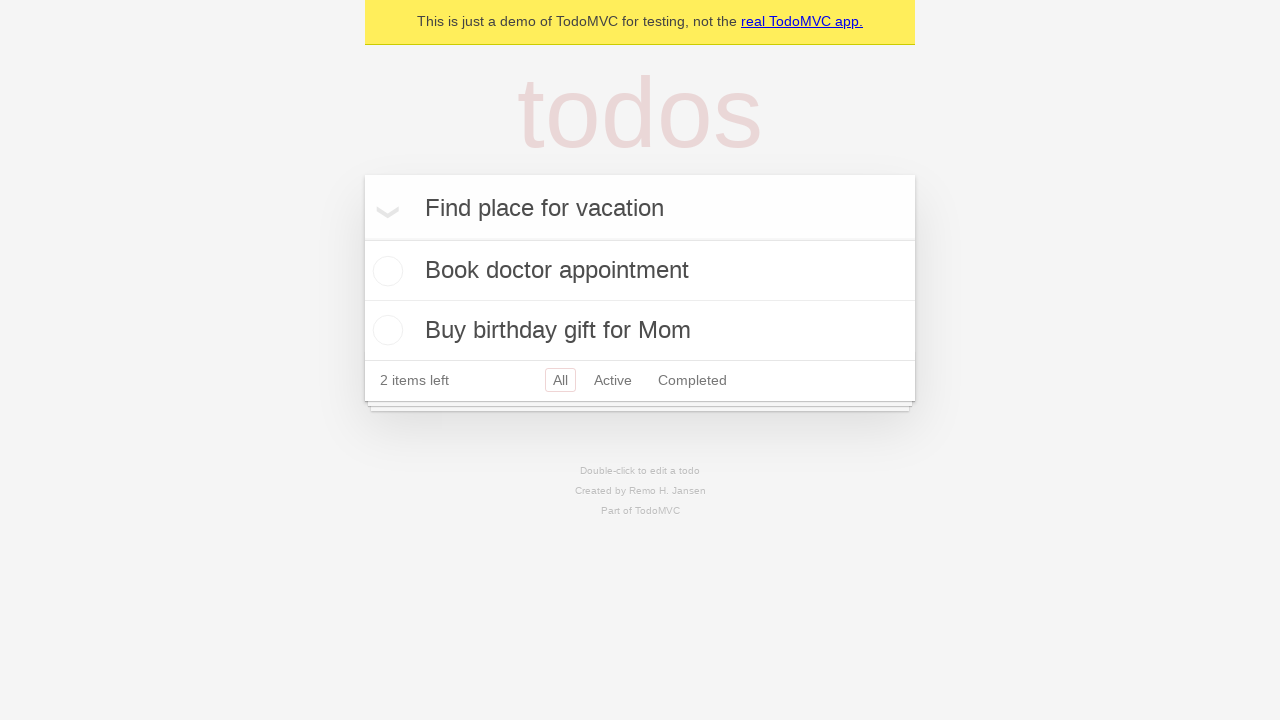

Pressed Enter to add todo item 'Find place for vacation' on .new-todo
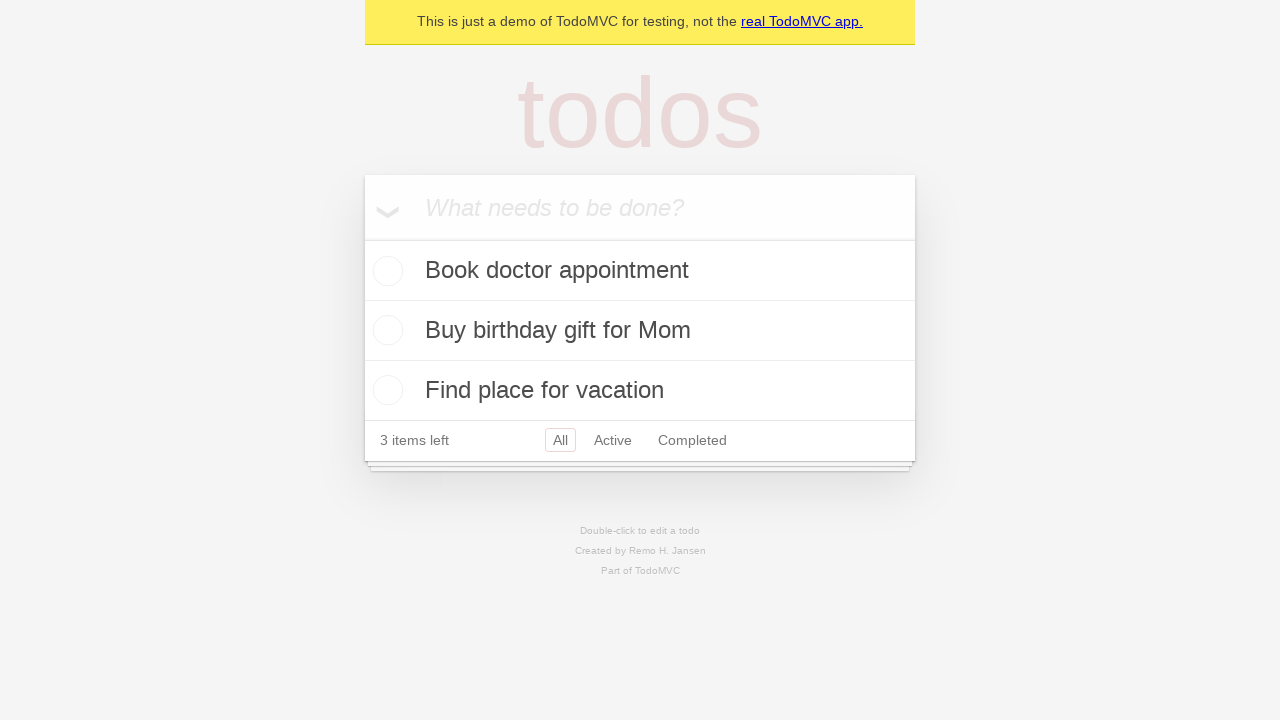

Marked second todo item as completed at (385, 330) on .todo-list li .toggle >> nth=1
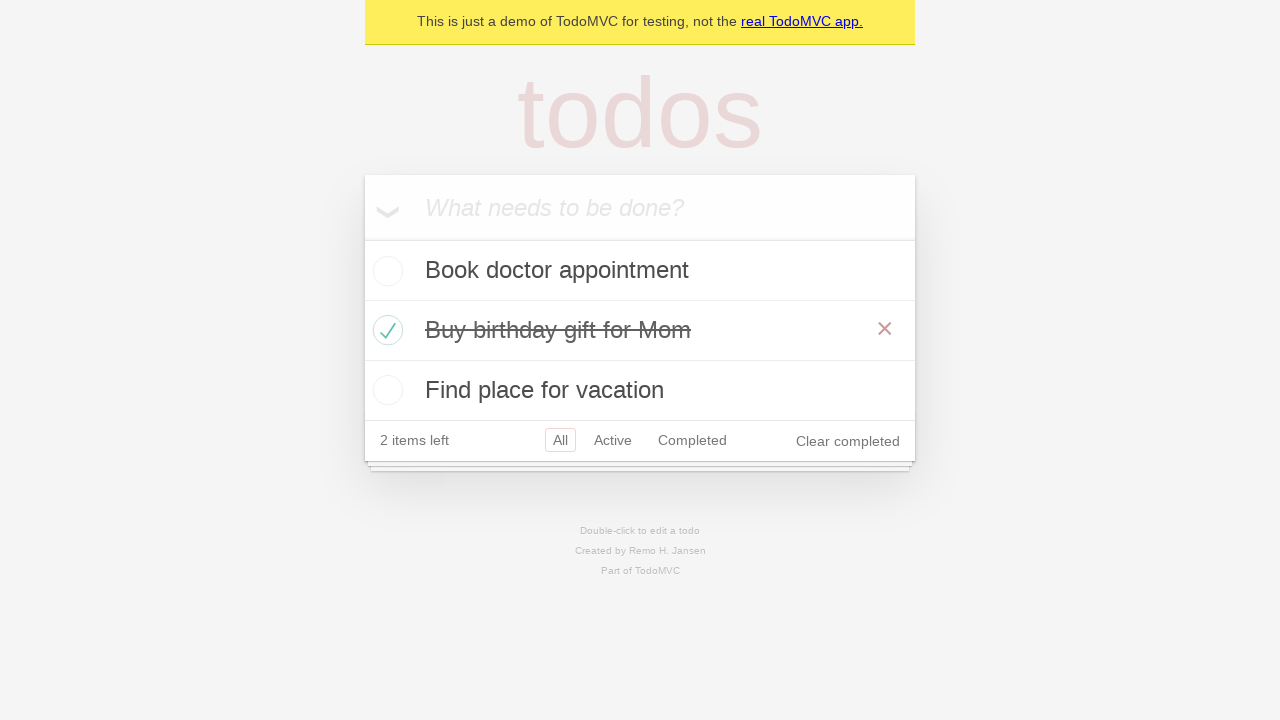

Clicked 'Active' filter to display only active items at (613, 440) on a:has-text('Active')
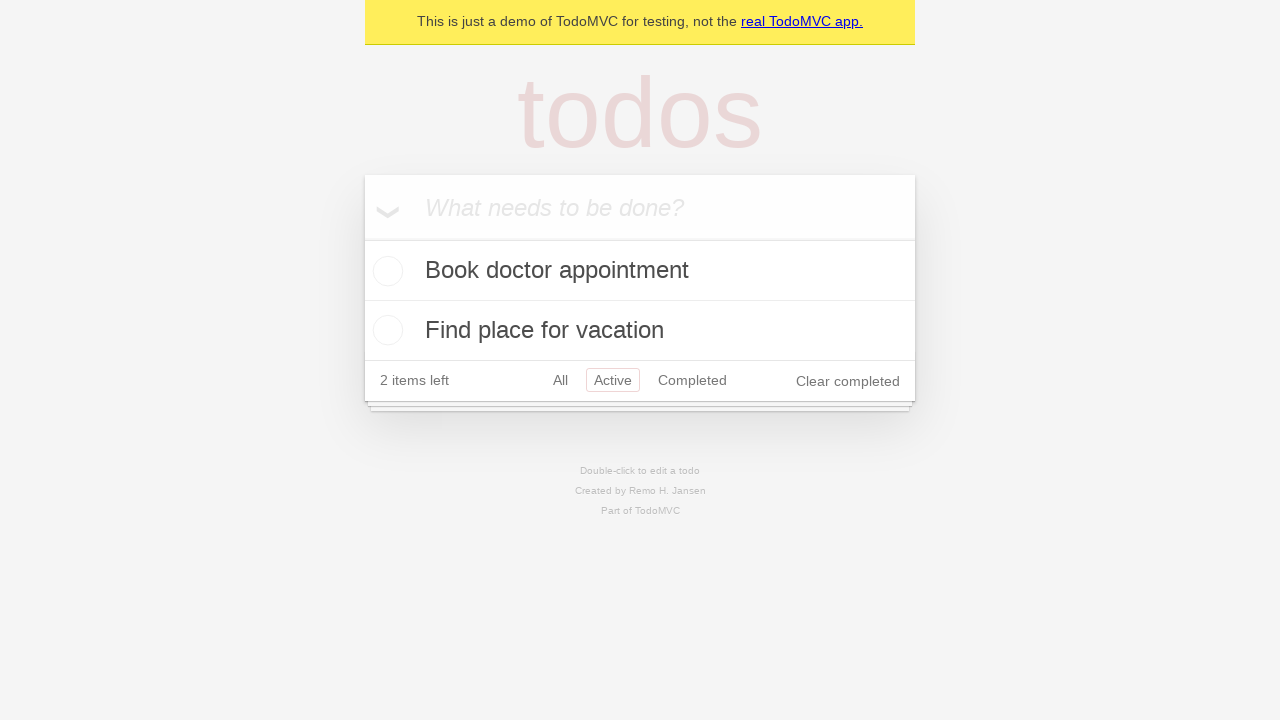

Verified that exactly 2 active items are displayed
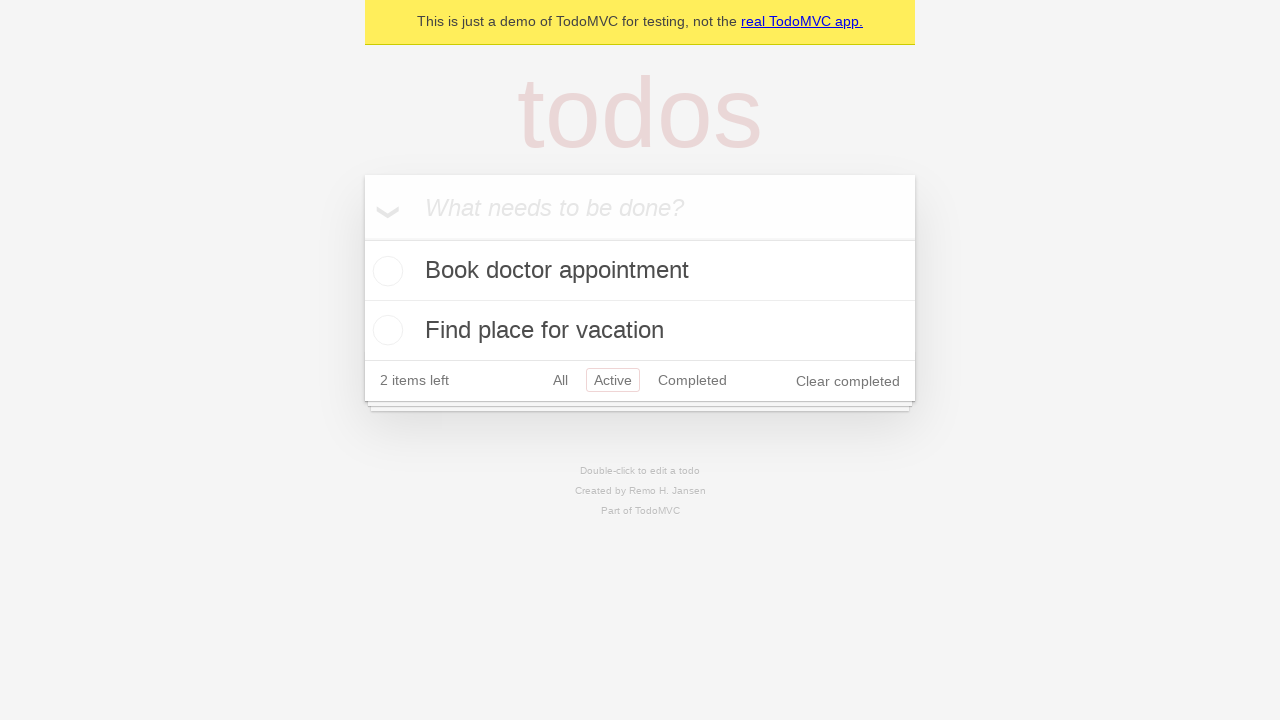

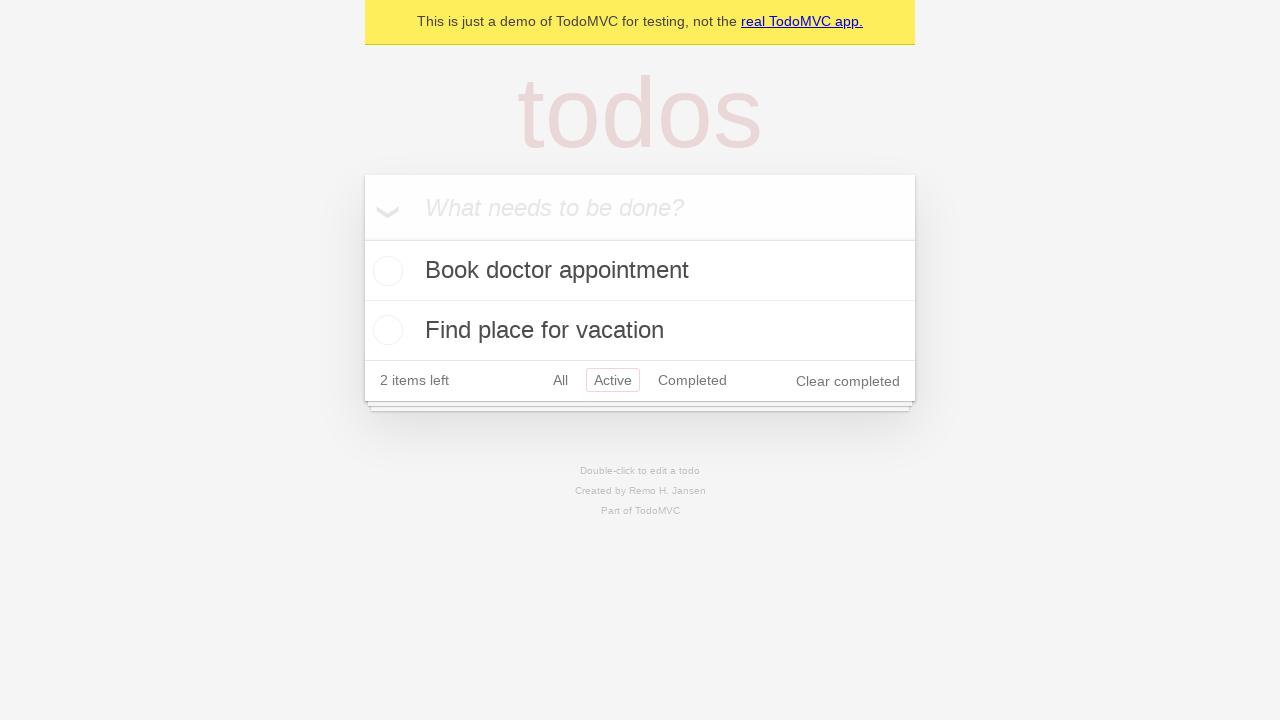